Tests clicking a button that becomes visible after a delay

Starting URL: https://demoqa.com/dynamic-properties

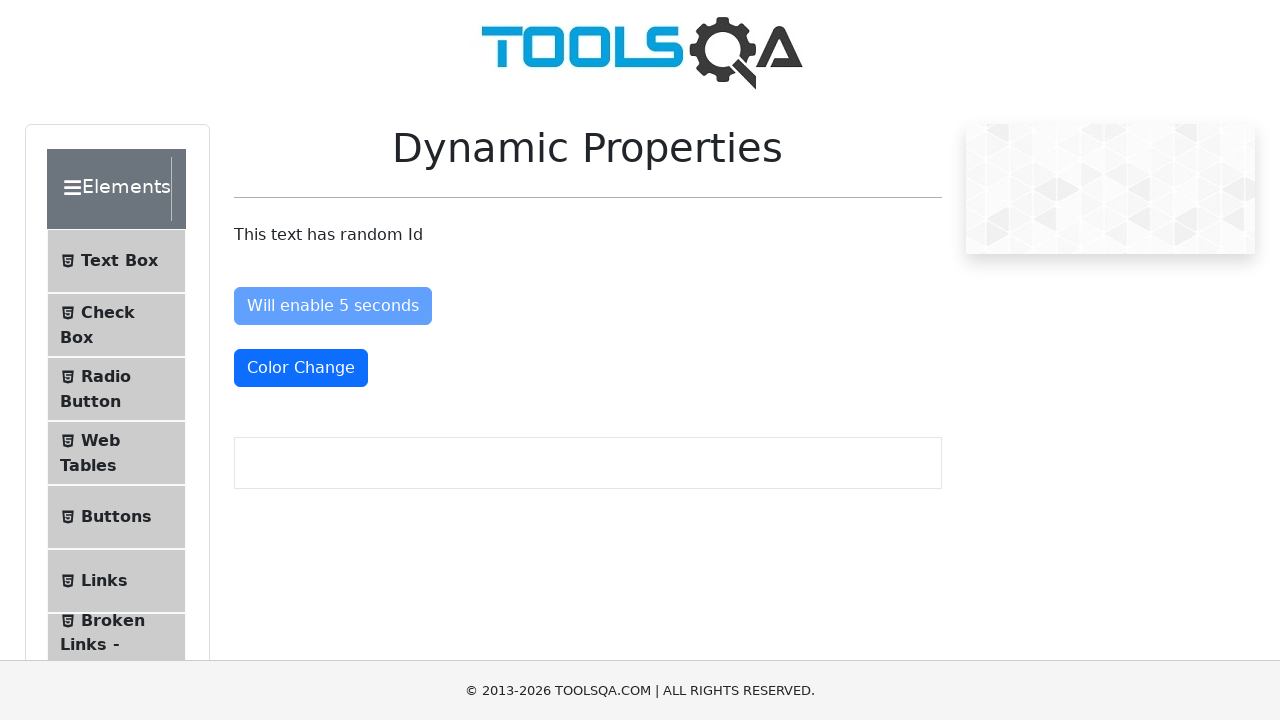

Waited for button to become visible after delay
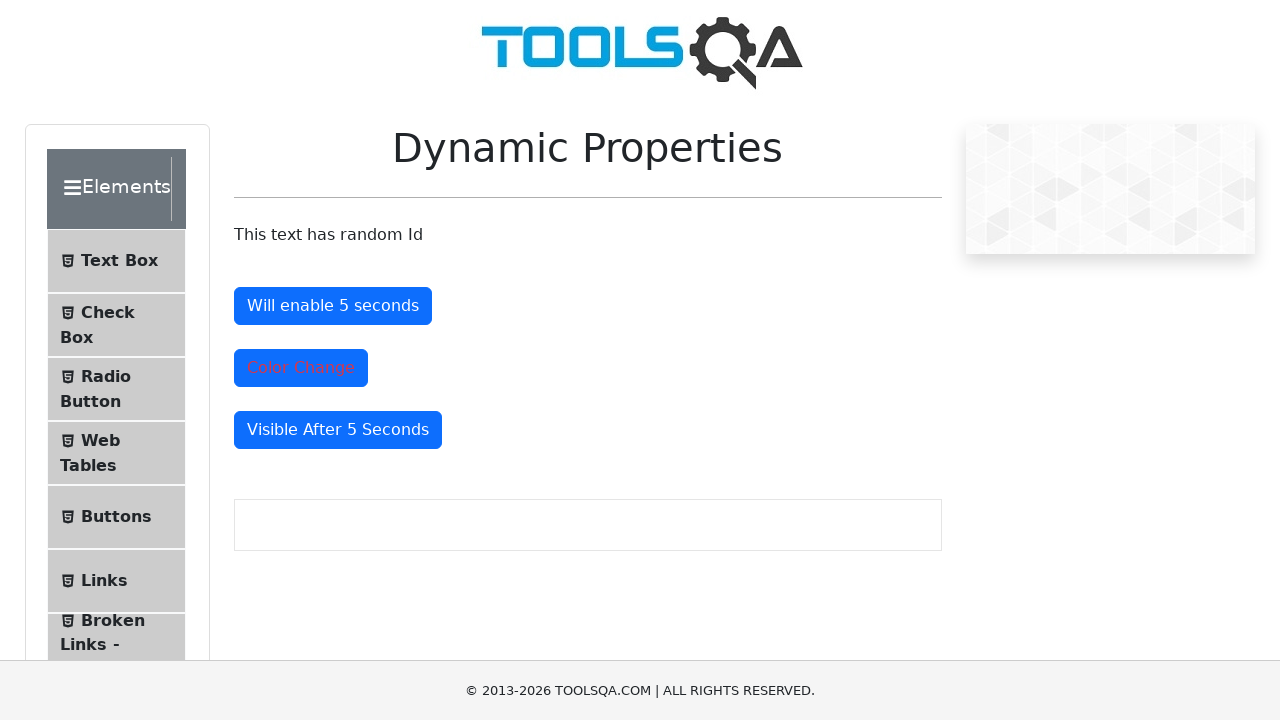

Clicked the visible button at (338, 430) on #visibleAfter
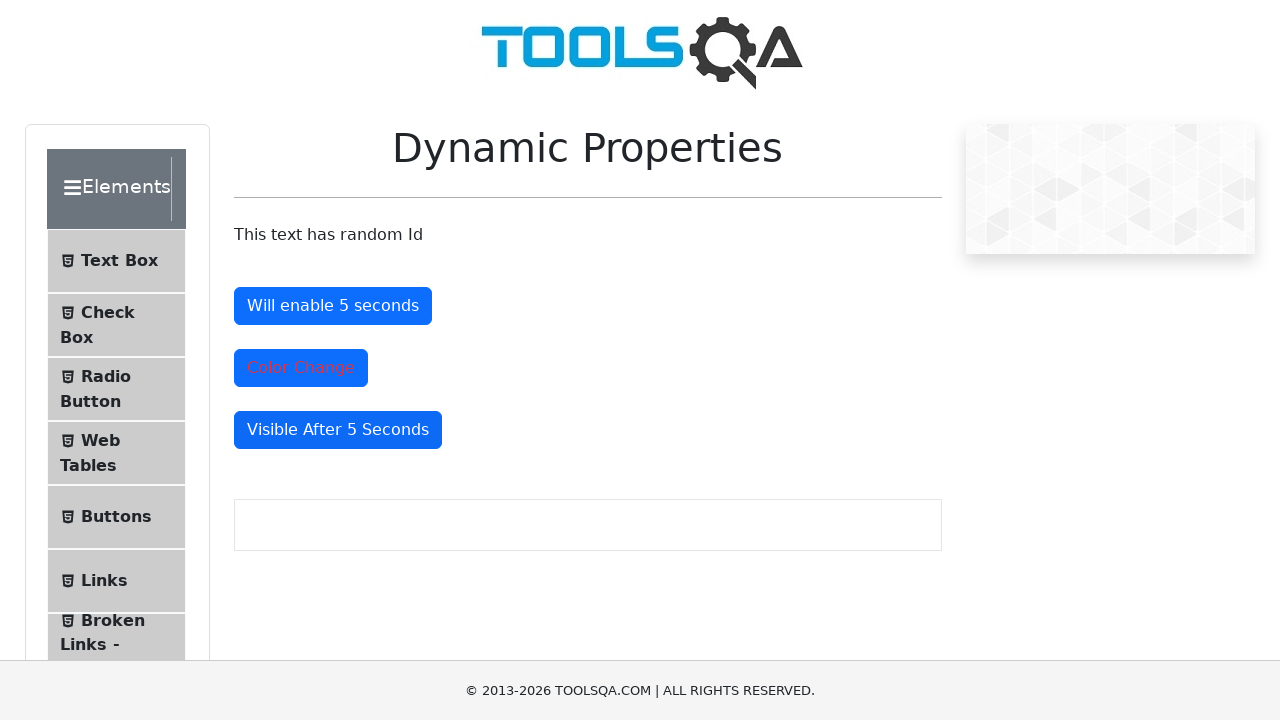

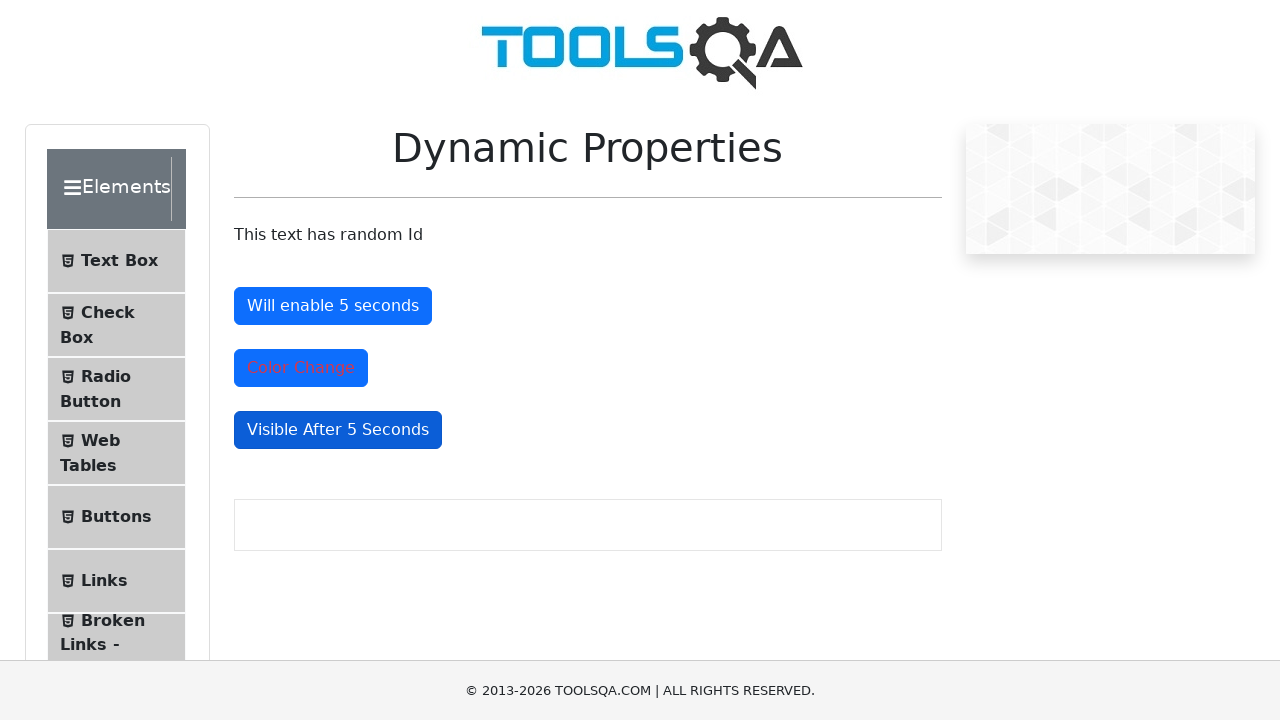